Tests editing a todo item by double-clicking and entering new text

Starting URL: https://demo.playwright.dev/todomvc

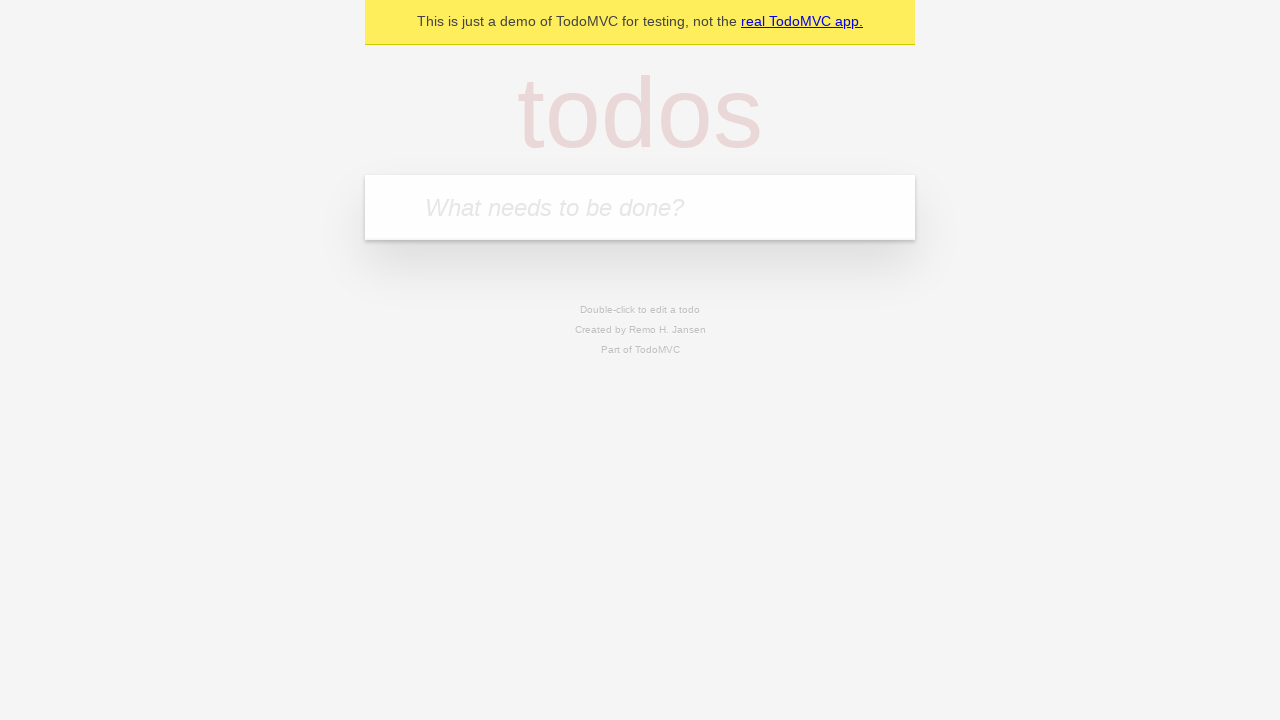

Filled todo input with 'buy some cheese' on internal:attr=[placeholder="What needs to be done?"i]
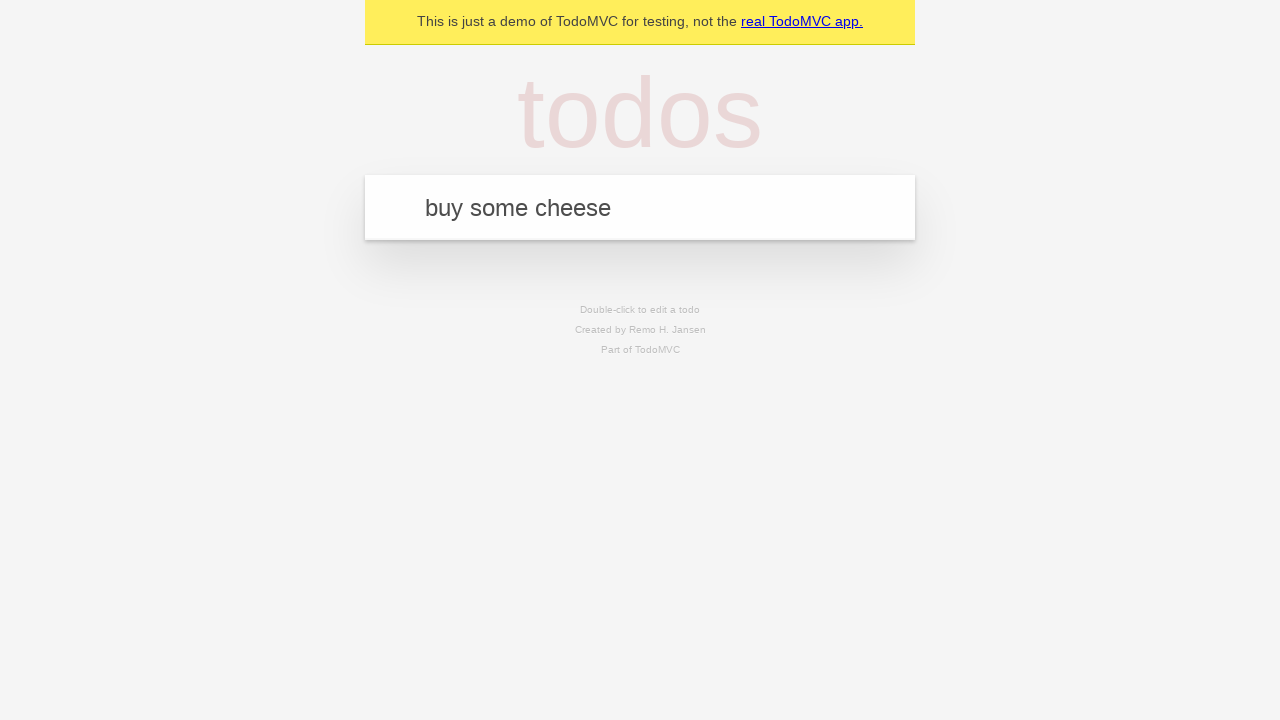

Pressed Enter to create todo 'buy some cheese' on internal:attr=[placeholder="What needs to be done?"i]
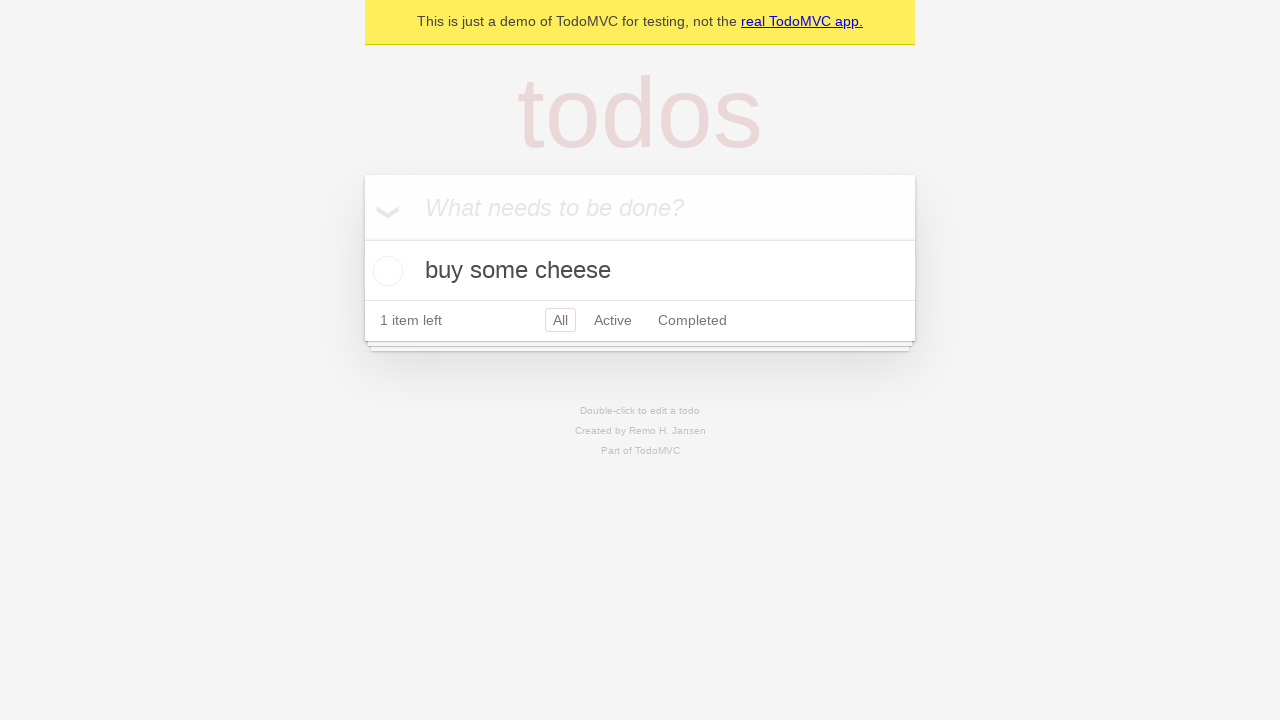

Filled todo input with 'feed the cat' on internal:attr=[placeholder="What needs to be done?"i]
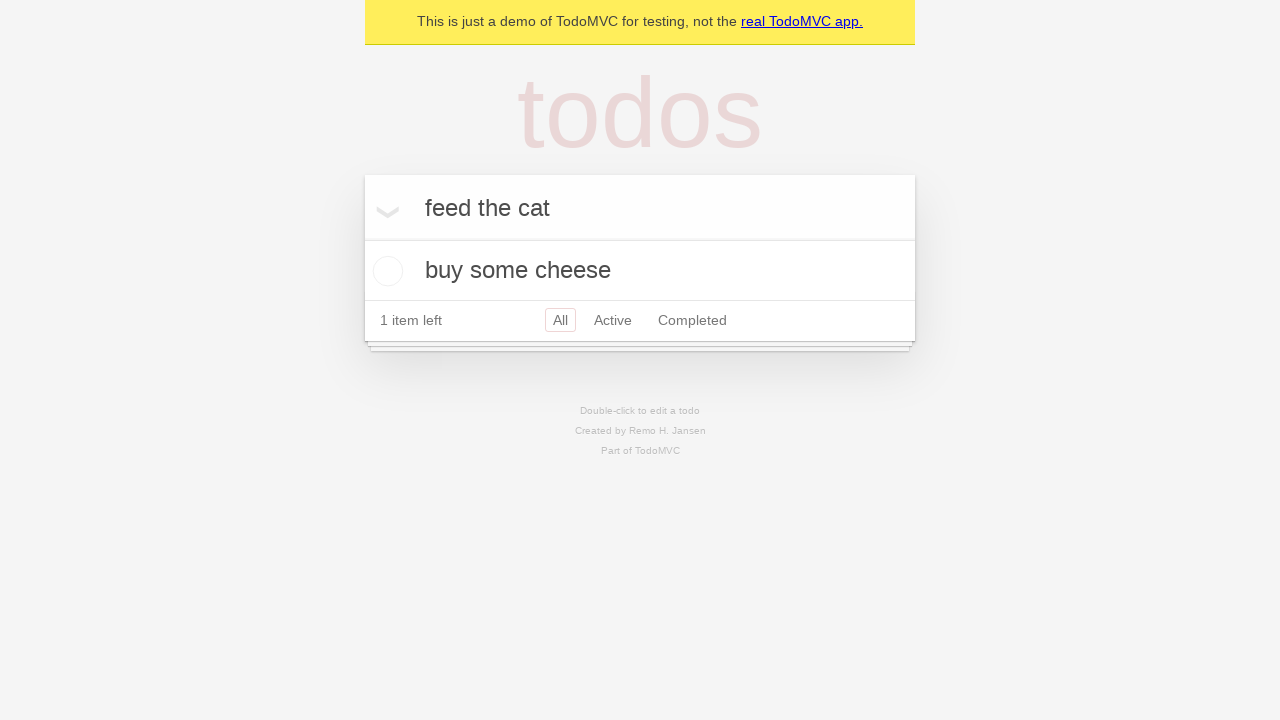

Pressed Enter to create todo 'feed the cat' on internal:attr=[placeholder="What needs to be done?"i]
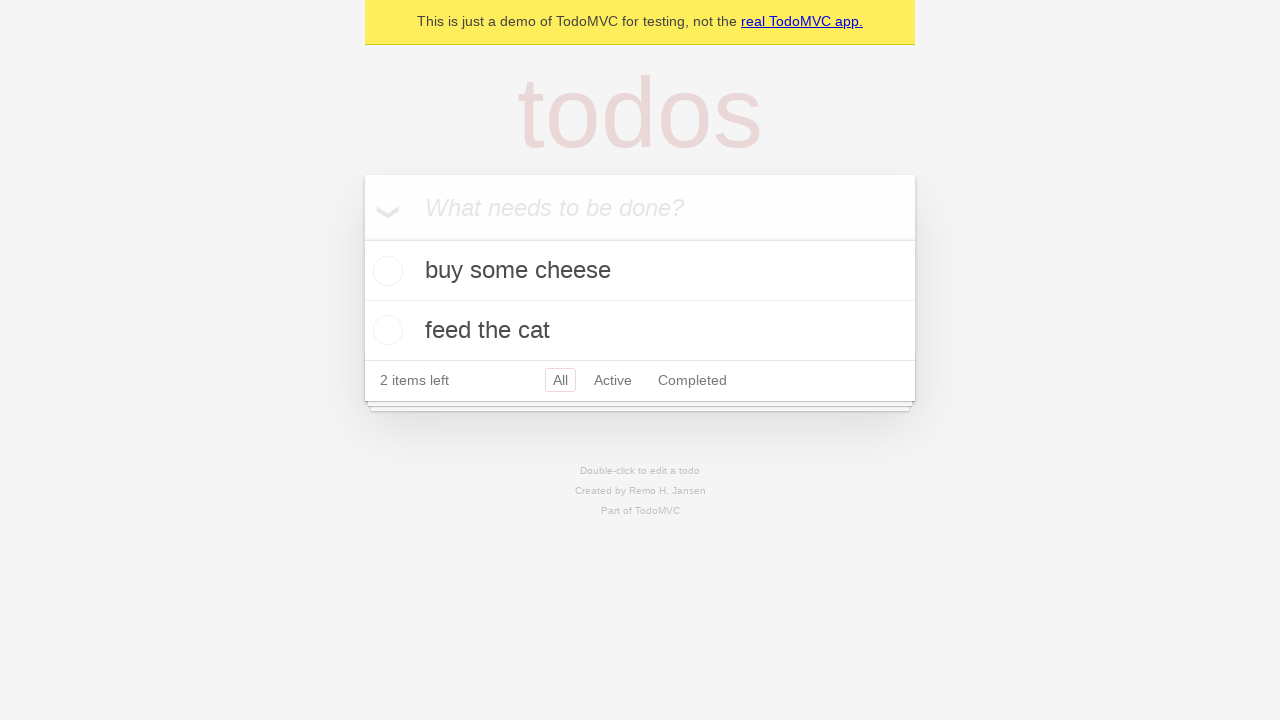

Filled todo input with 'book a doctors appointment' on internal:attr=[placeholder="What needs to be done?"i]
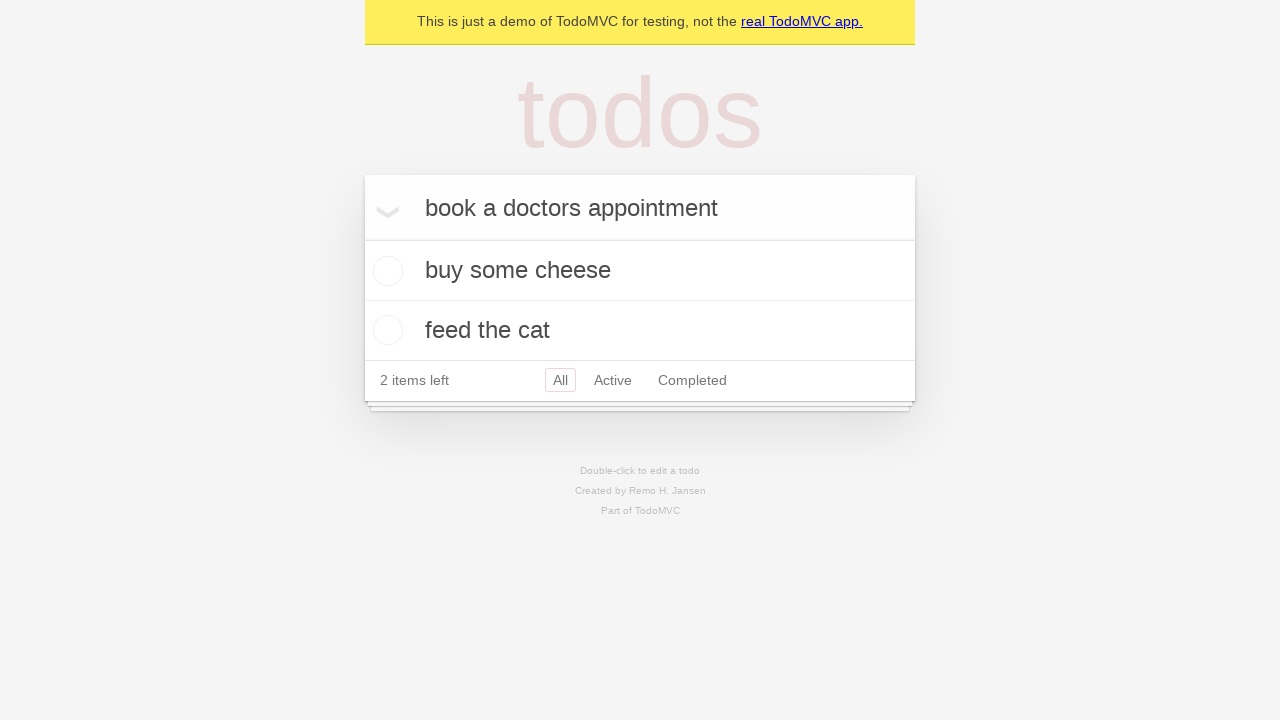

Pressed Enter to create todo 'book a doctors appointment' on internal:attr=[placeholder="What needs to be done?"i]
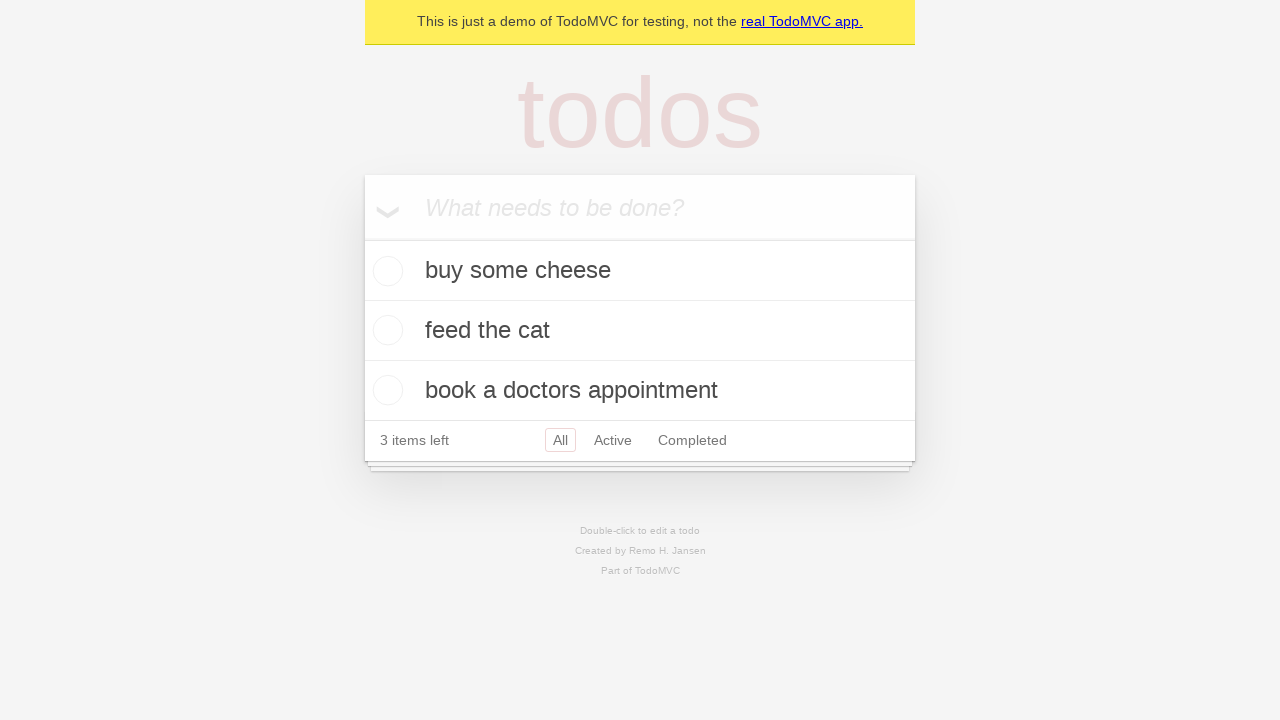

Located all todo items
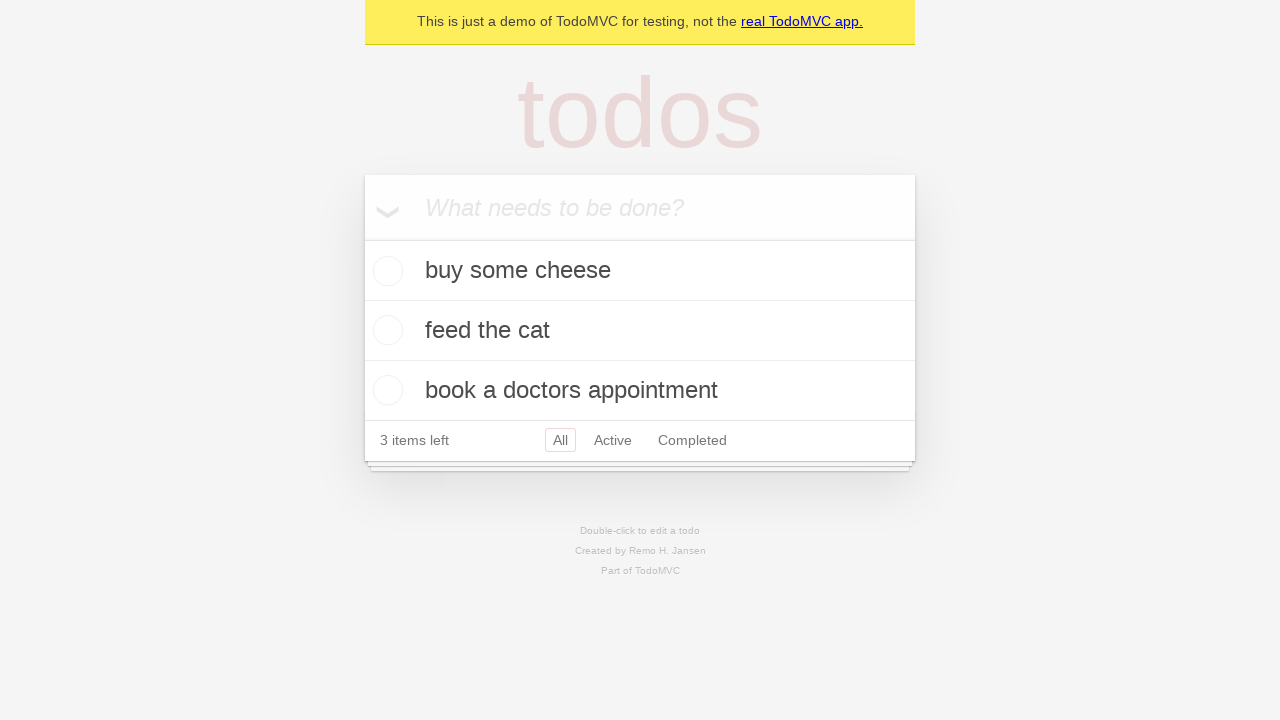

Selected second todo item
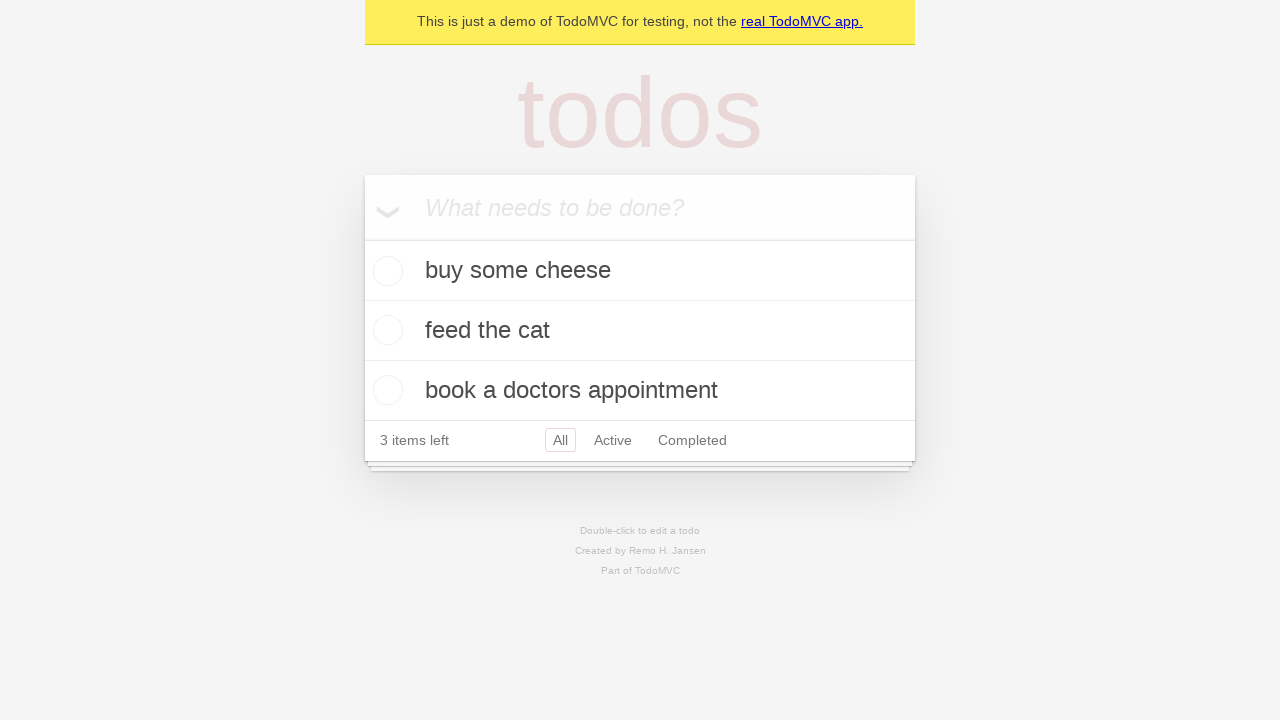

Double-clicked second todo to enter edit mode at (640, 331) on internal:testid=[data-testid="todo-item"s] >> nth=1
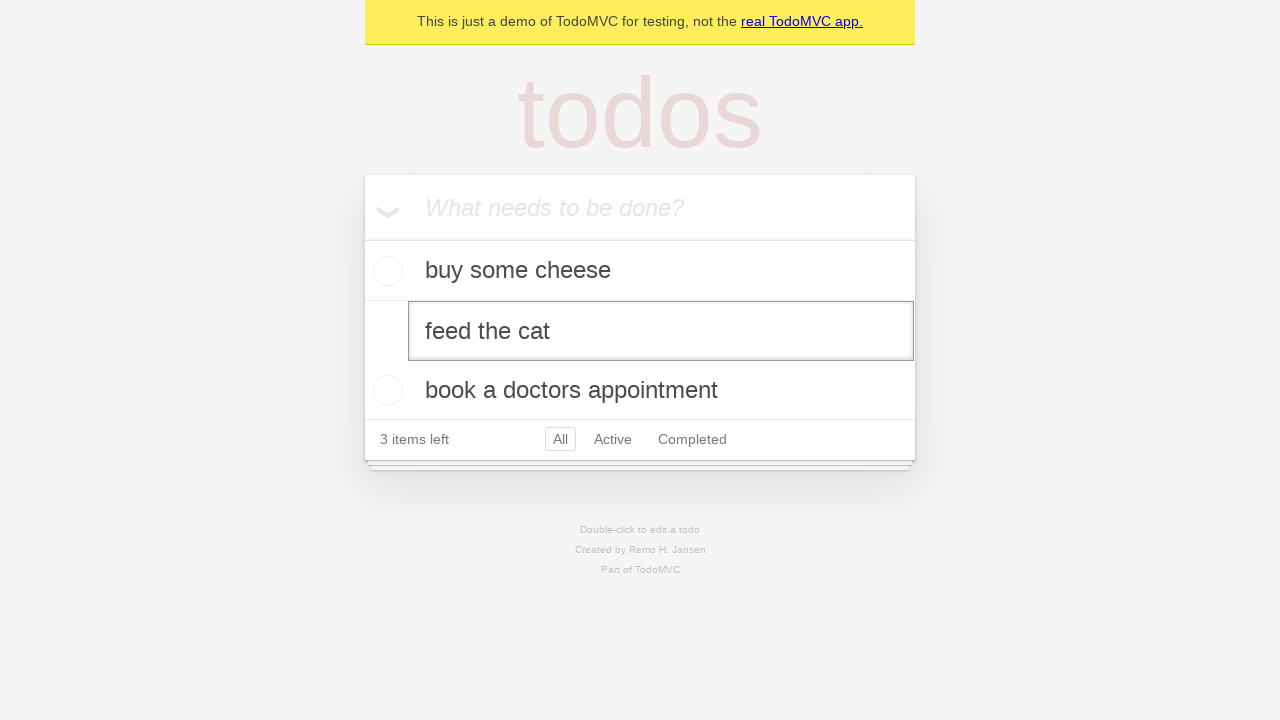

Filled edit textbox with 'buy some sausages' on internal:testid=[data-testid="todo-item"s] >> nth=1 >> internal:role=textbox[nam
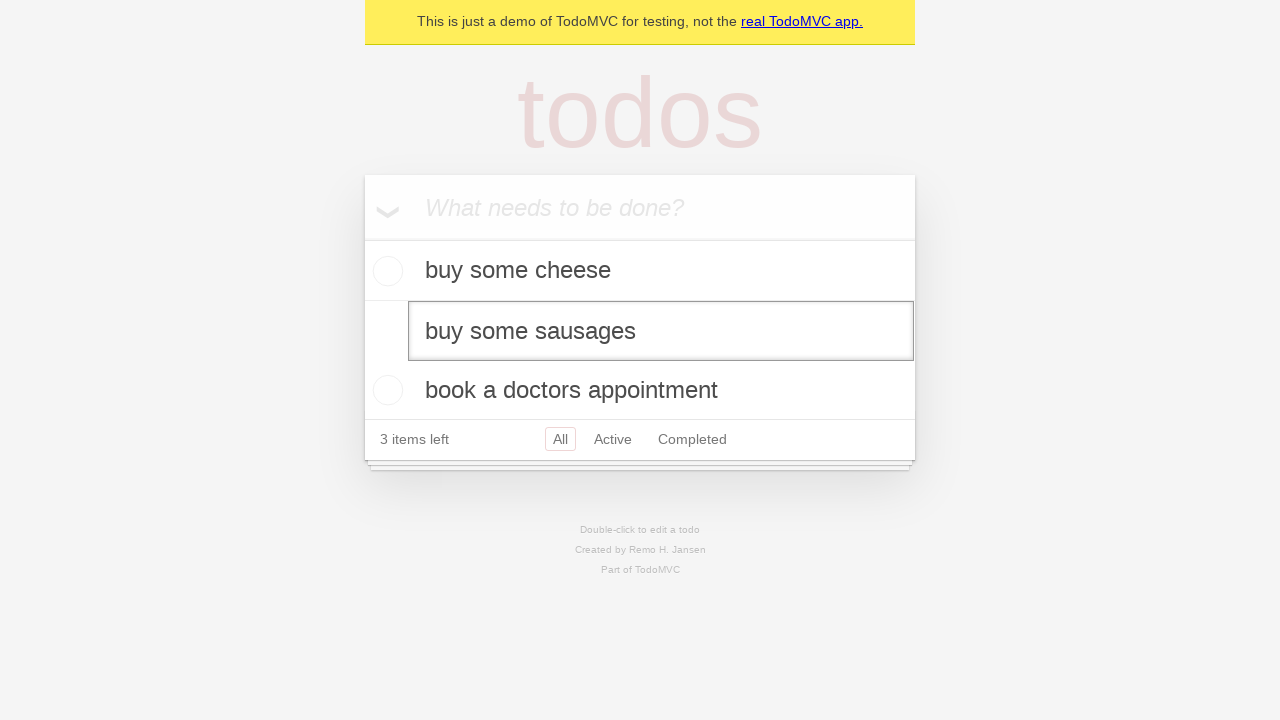

Pressed Enter to save edited todo on internal:testid=[data-testid="todo-item"s] >> nth=1 >> internal:role=textbox[nam
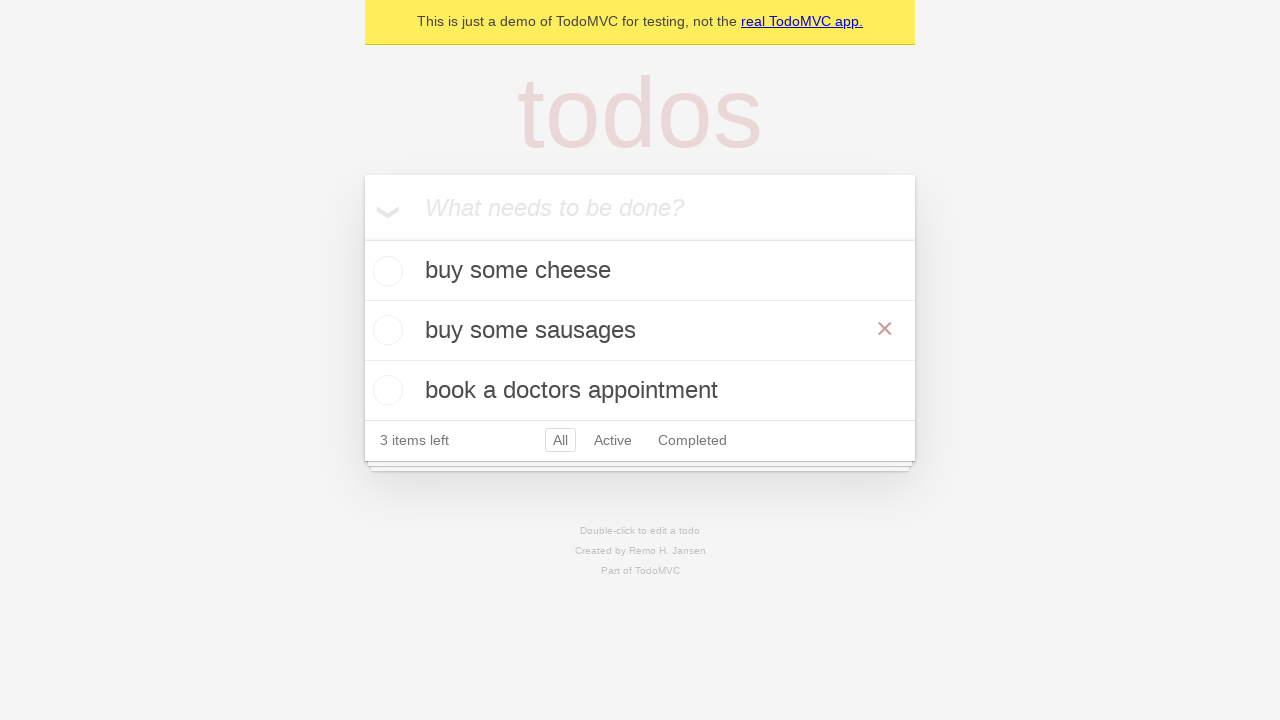

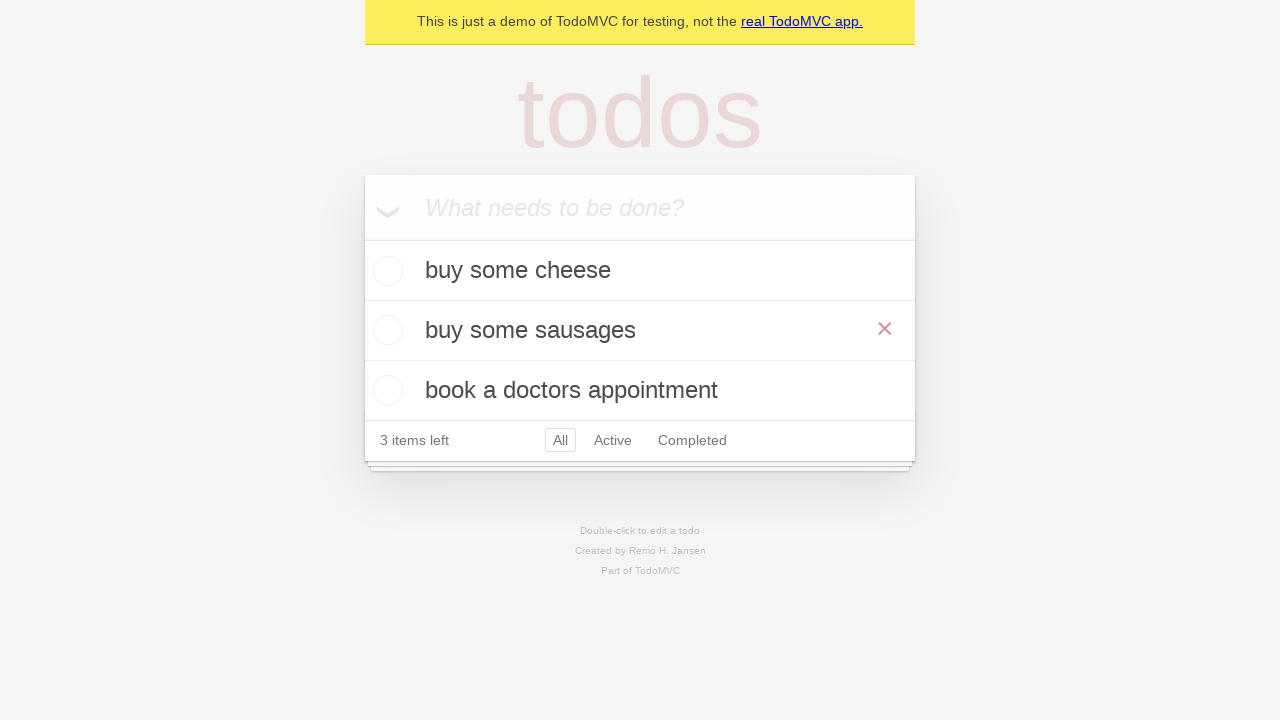